Tests the home navigation link by clicking it and verifying it redirects to the homepage

Starting URL: https://surabhigandhi.co/

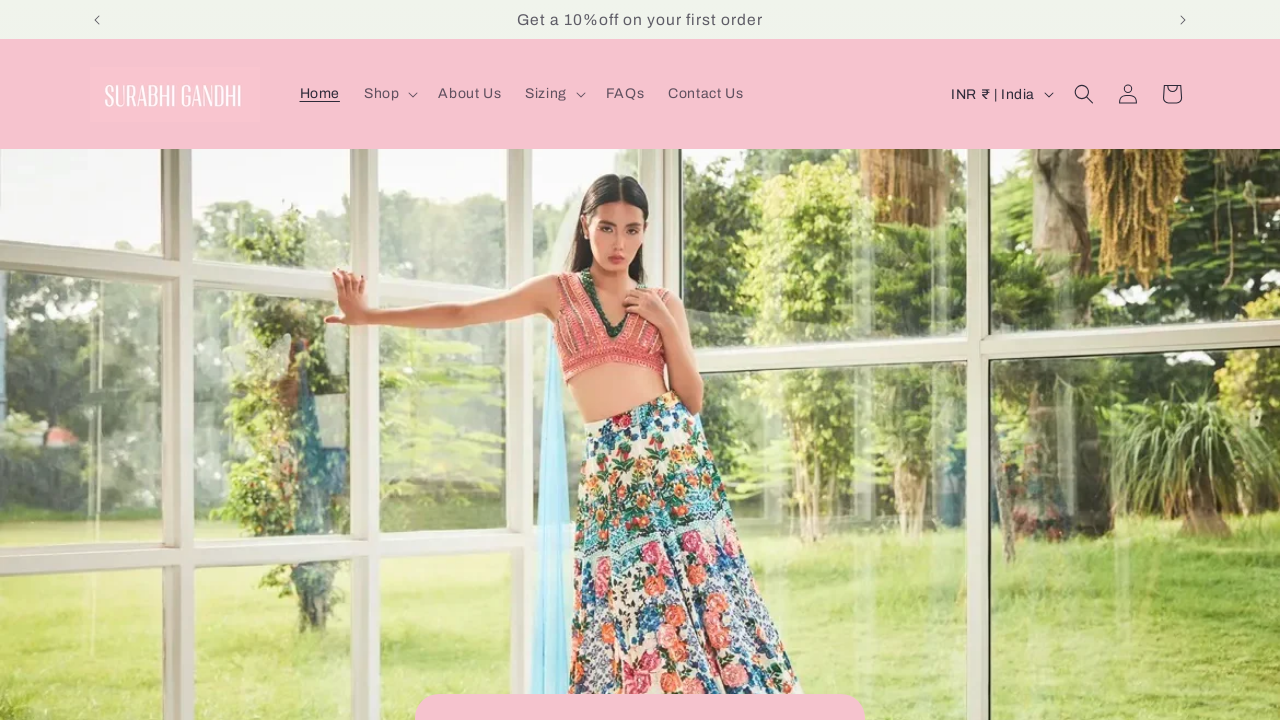

Clicked home navigation link at (320, 94) on xpath=//*[@id="HeaderMenu-home"]/span
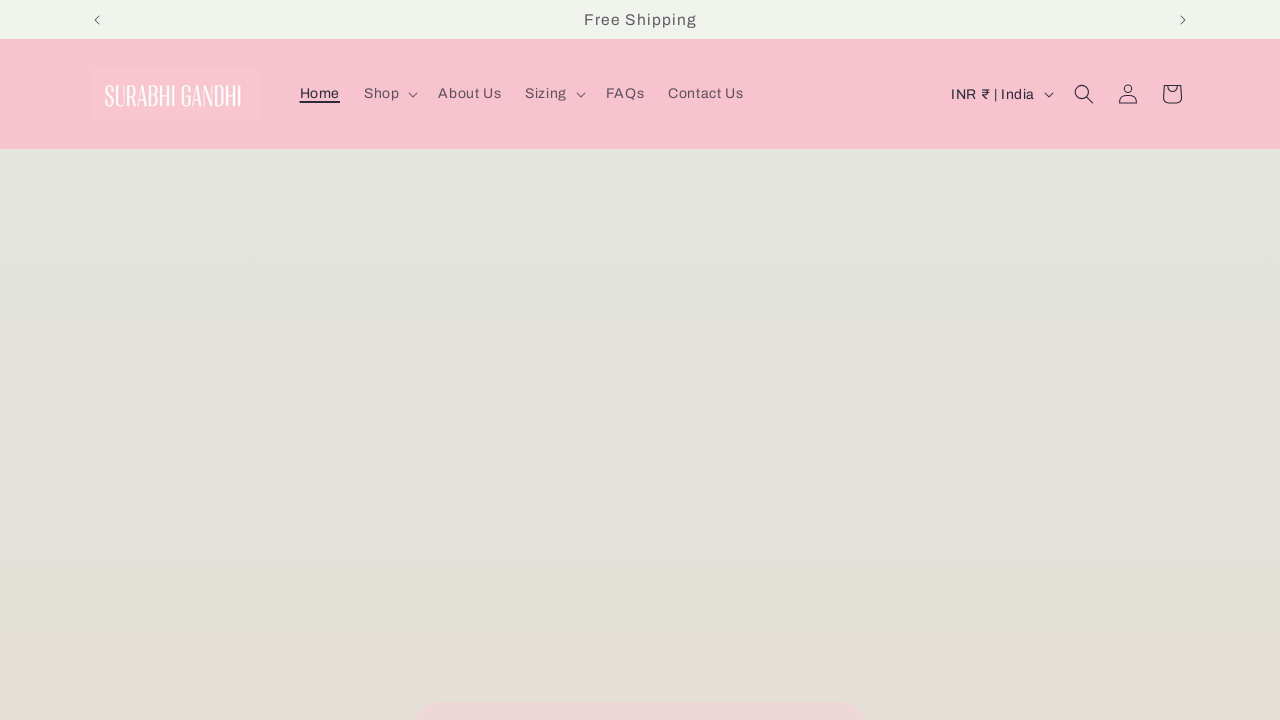

Verified redirect to homepage (https://surabhigandhi.co/)
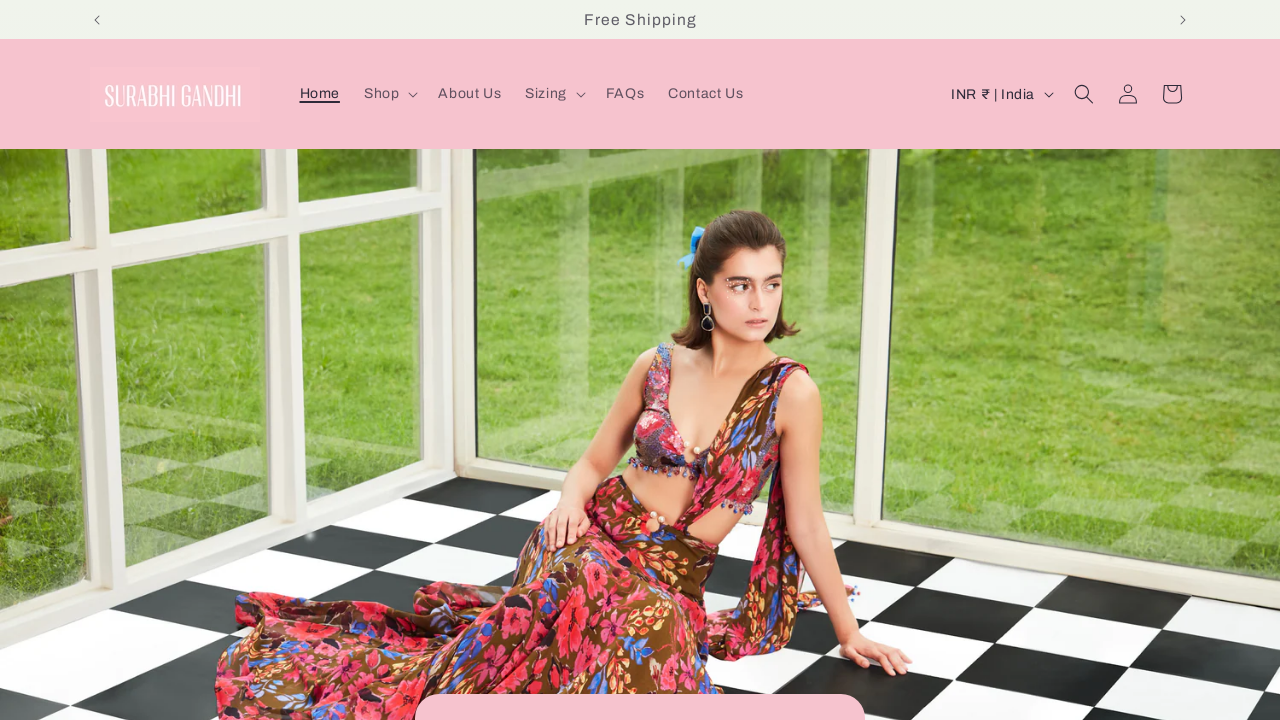

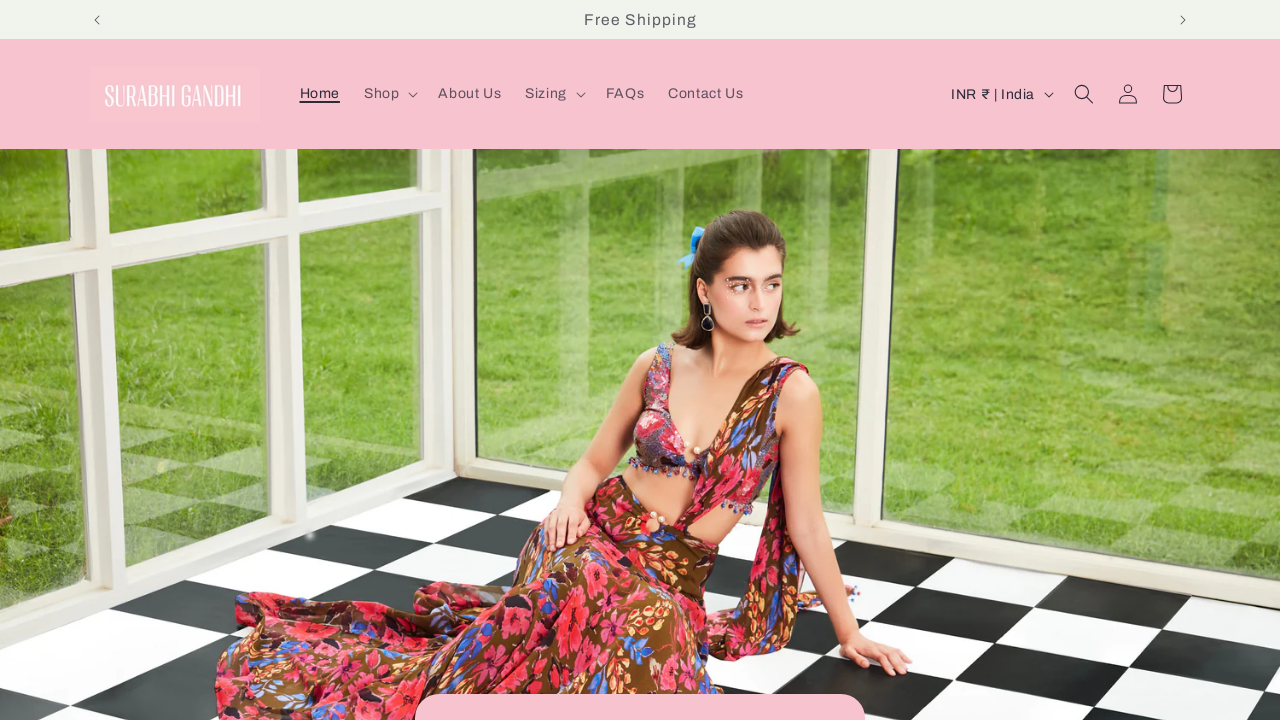